Tests the jQuery UI DatePicker widget by navigating to the datepicker demo page, switching to the iframe containing the demo, clicking the date input field to open the picker, and selecting a date.

Starting URL: https://jqueryui.com

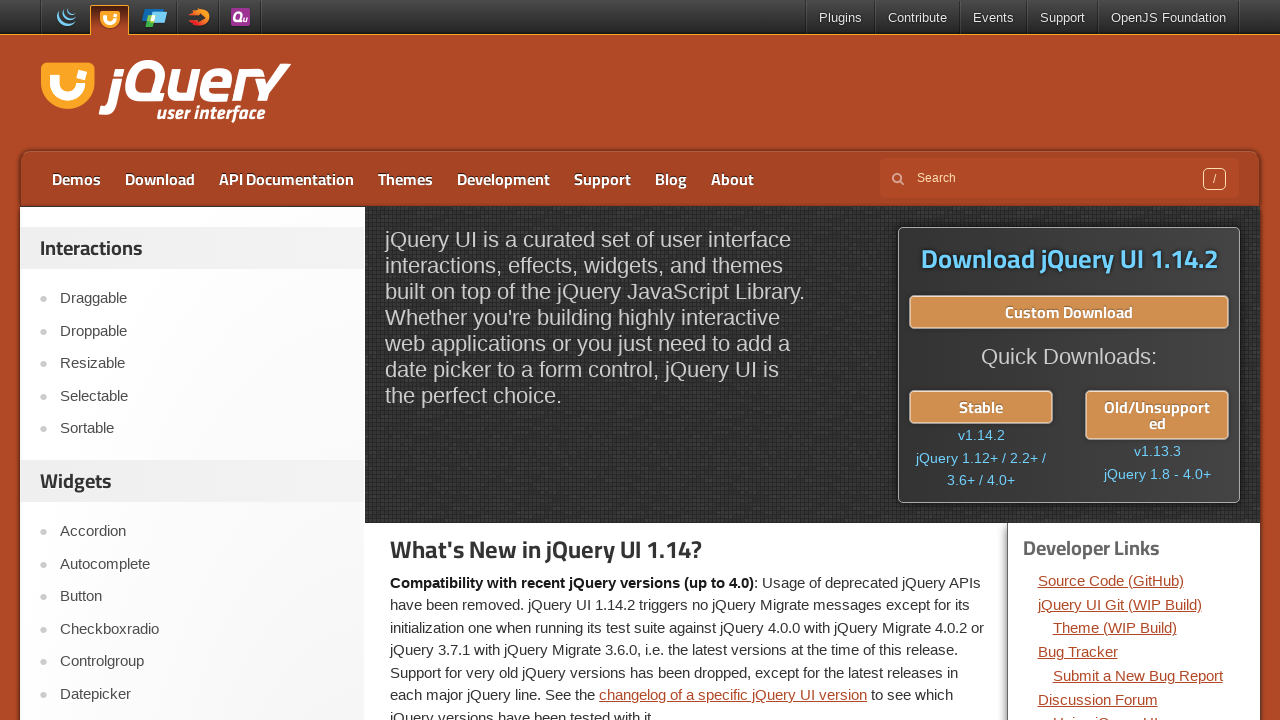

Clicked Datepicker link in navigation at (202, 694) on a:has-text('Datepicker')
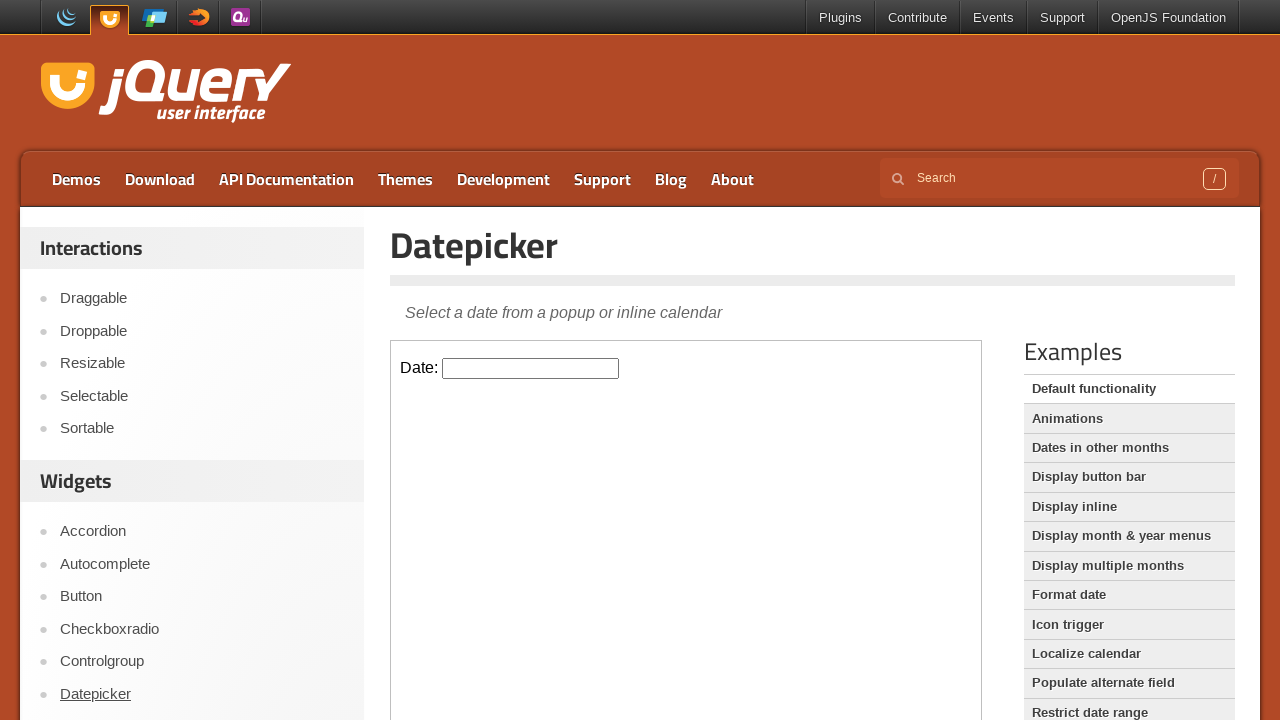

Datepicker page loaded with demo iframe
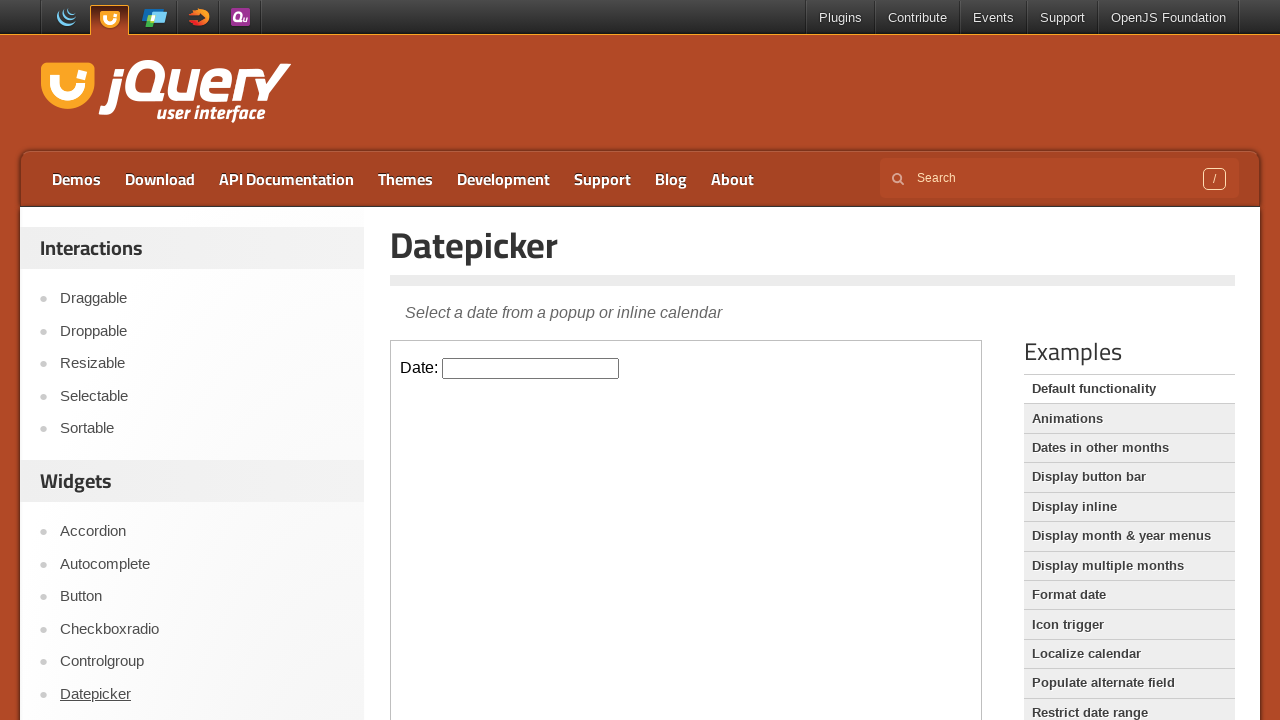

Switched to demo iframe context
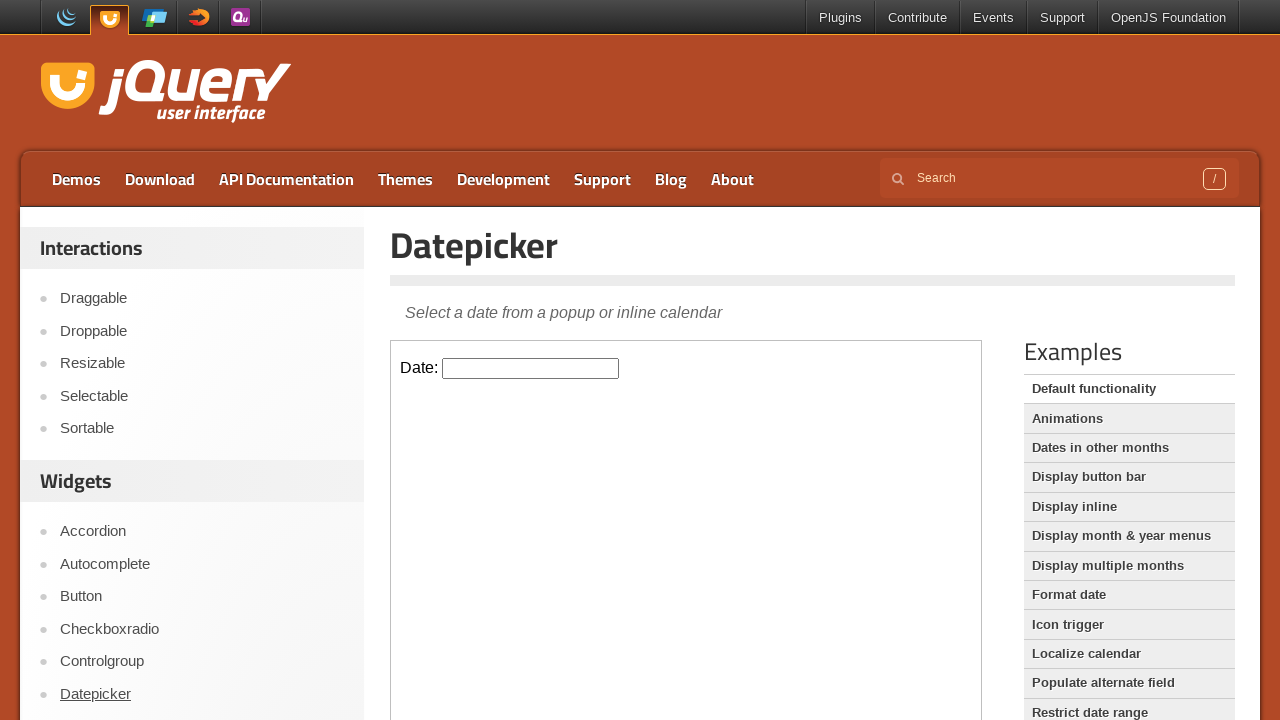

Clicked date input field to open datepicker at (531, 368) on iframe.demo-frame >> internal:control=enter-frame >> #datepicker
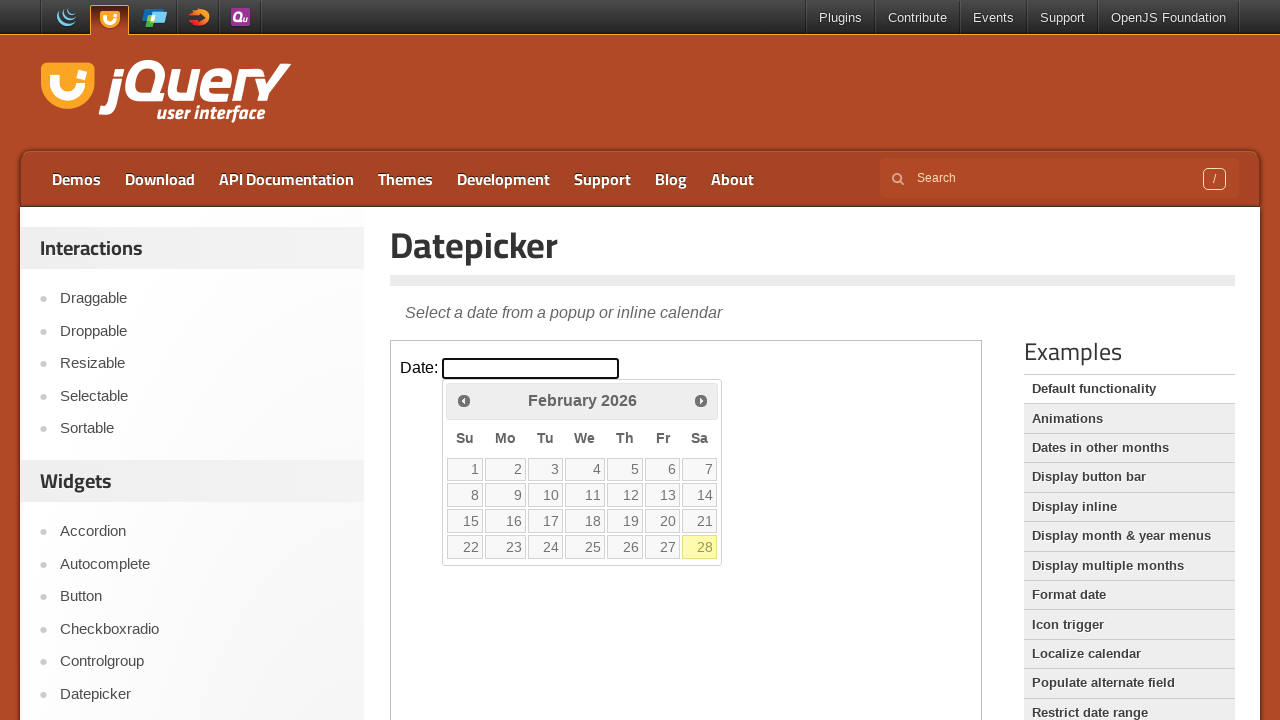

Datepicker popup appeared
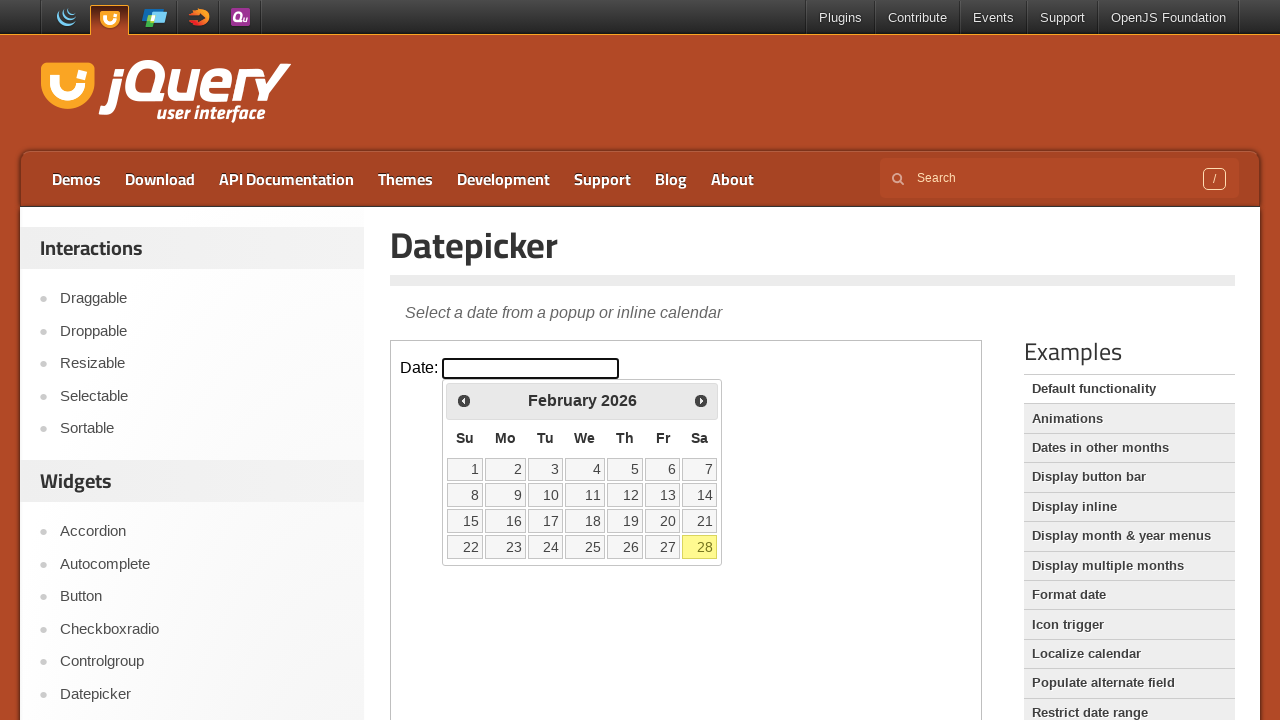

Selected day 15 from datepicker calendar at (465, 521) on iframe.demo-frame >> internal:control=enter-frame >> .ui-datepicker-calendar a:h
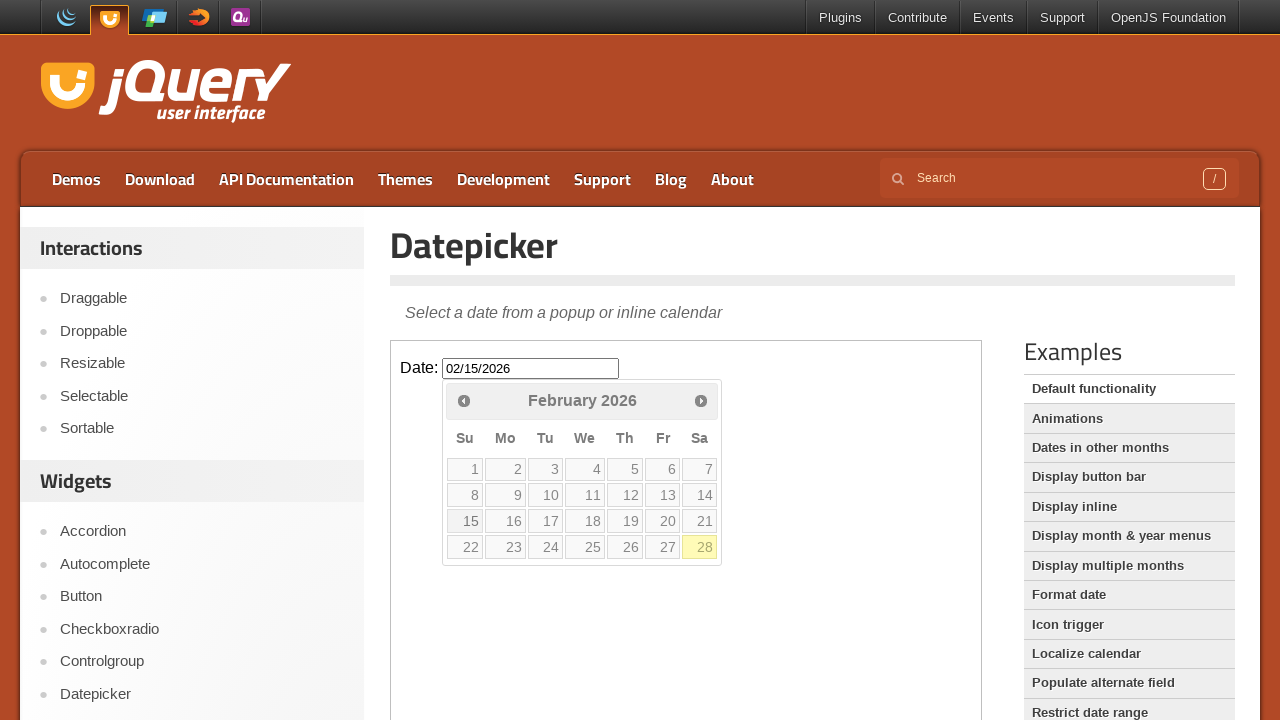

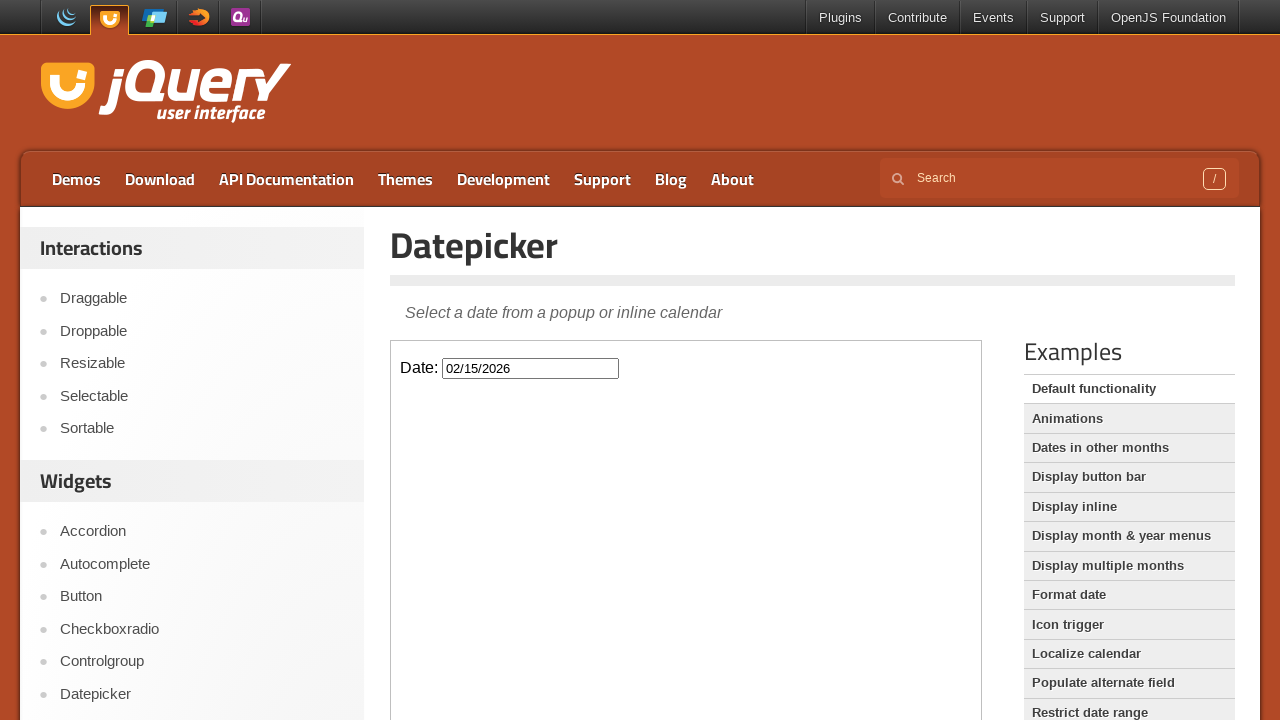